Tests adding jQuery Growl notifications to a page by injecting jQuery, jQuery Growl library and styles via JavaScript, then displaying various notification messages on the page.

Starting URL: http://the-internet.herokuapp.com

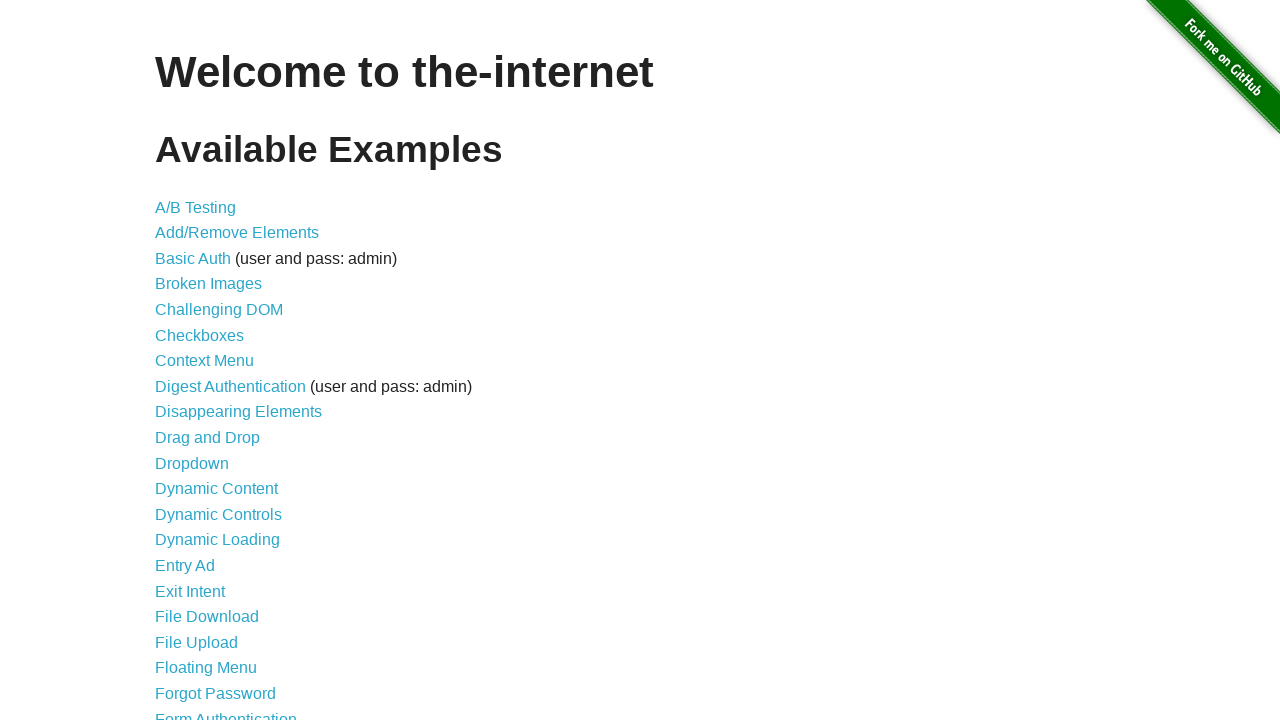

Injected jQuery library into the page
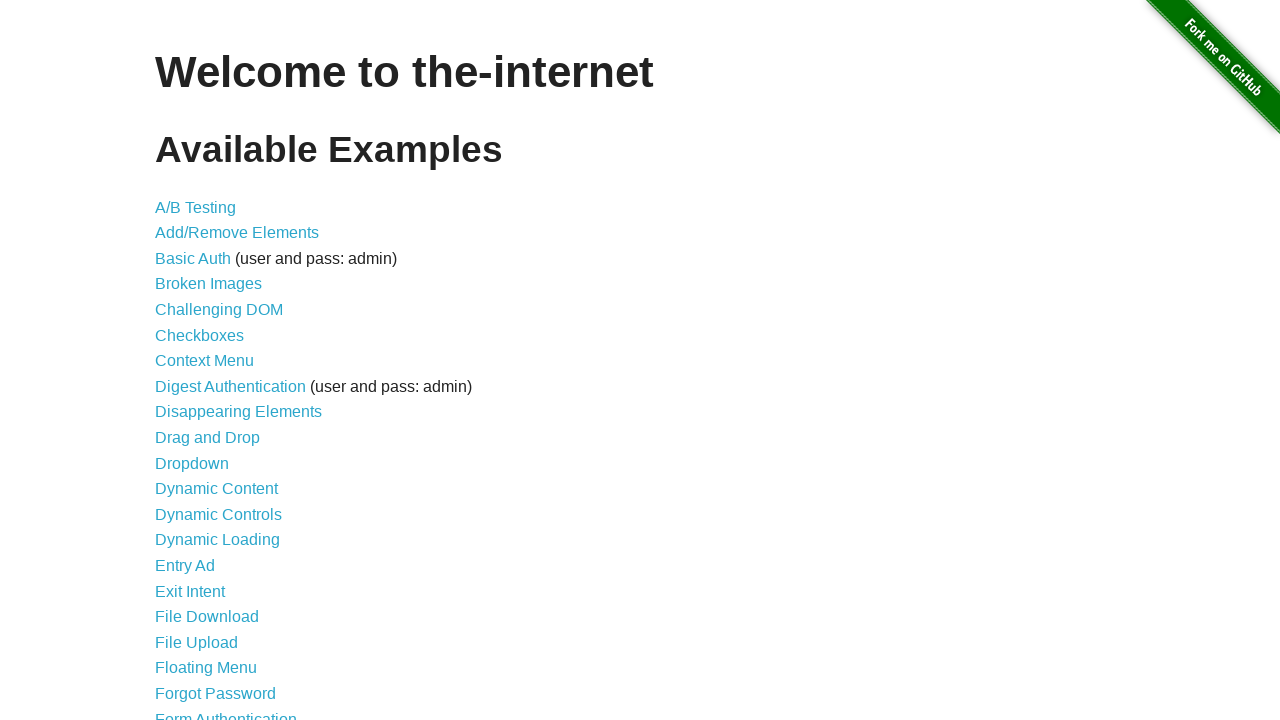

jQuery library finished loading
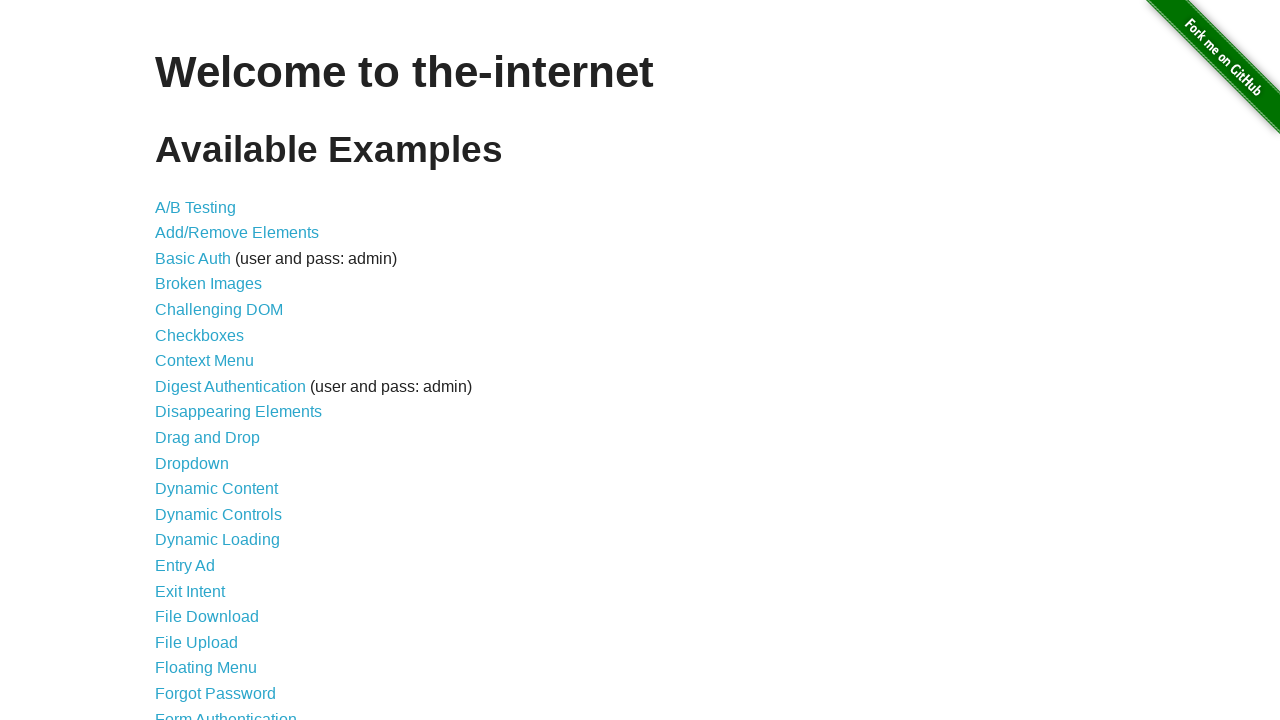

Injected jQuery Growl library into the page
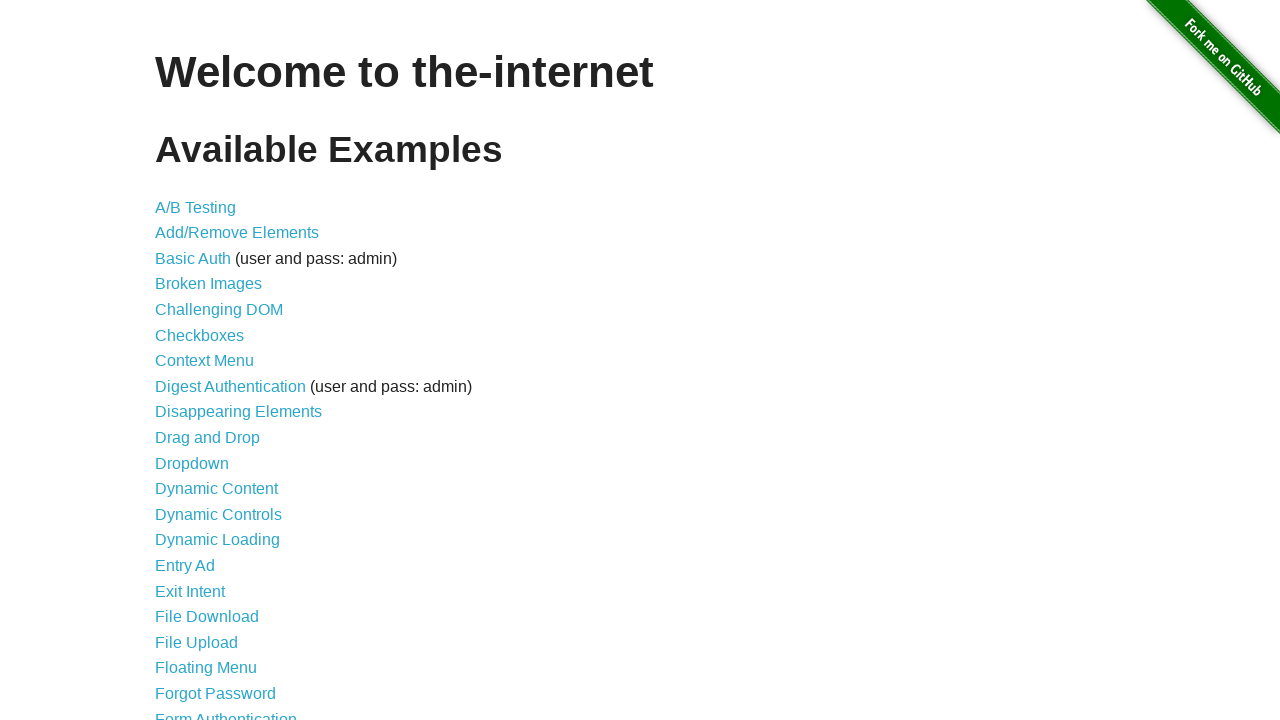

Injected jQuery Growl CSS styles into the page
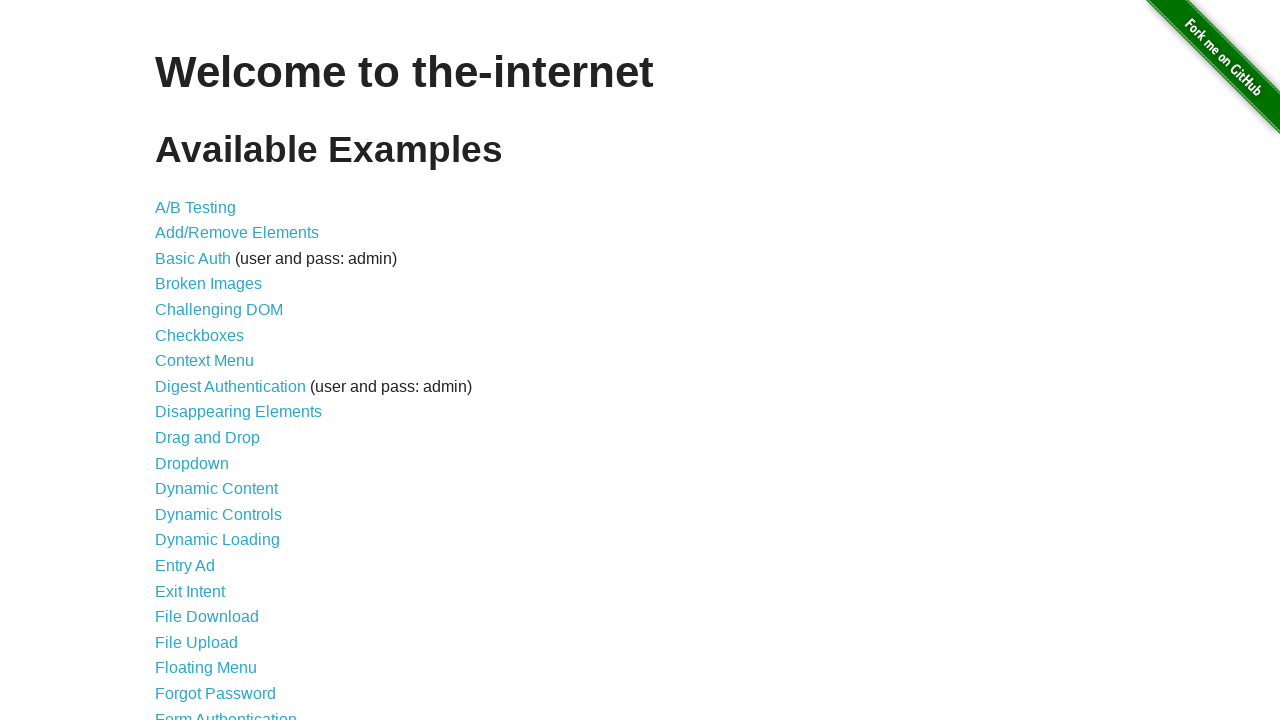

jQuery Growl library finished loading
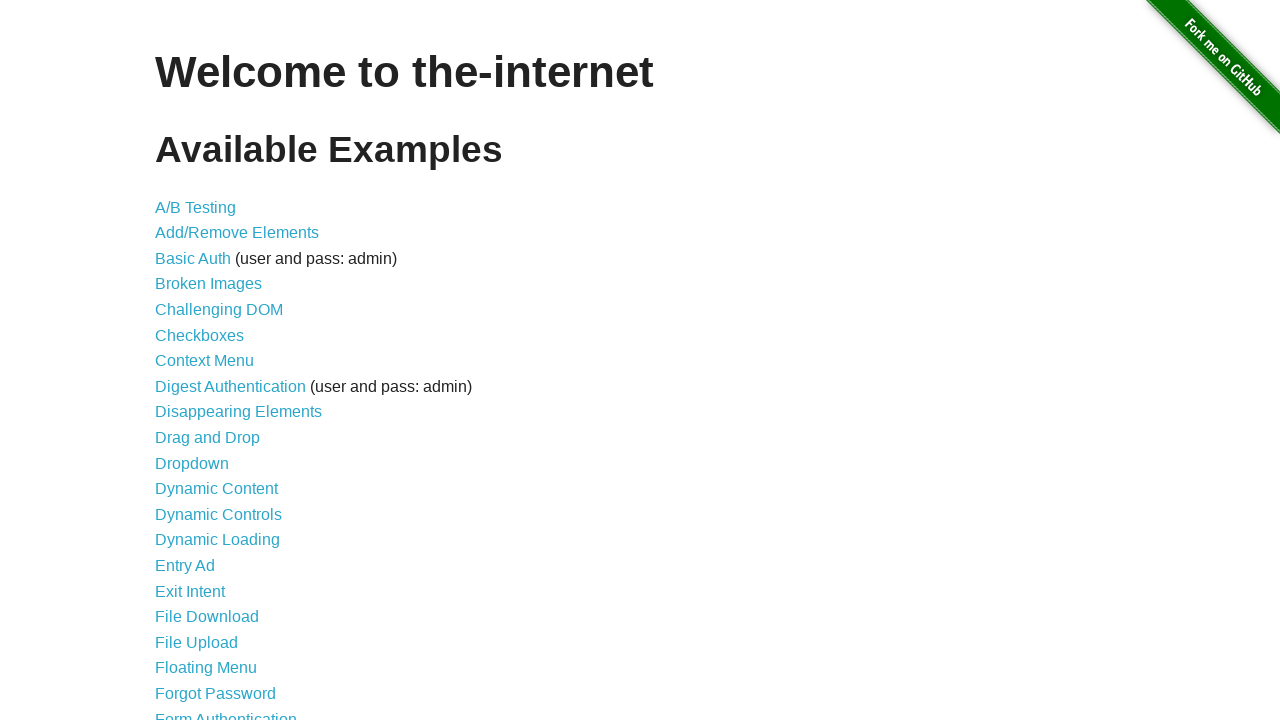

Displayed plain Growl notification with title 'GET' and message '/'
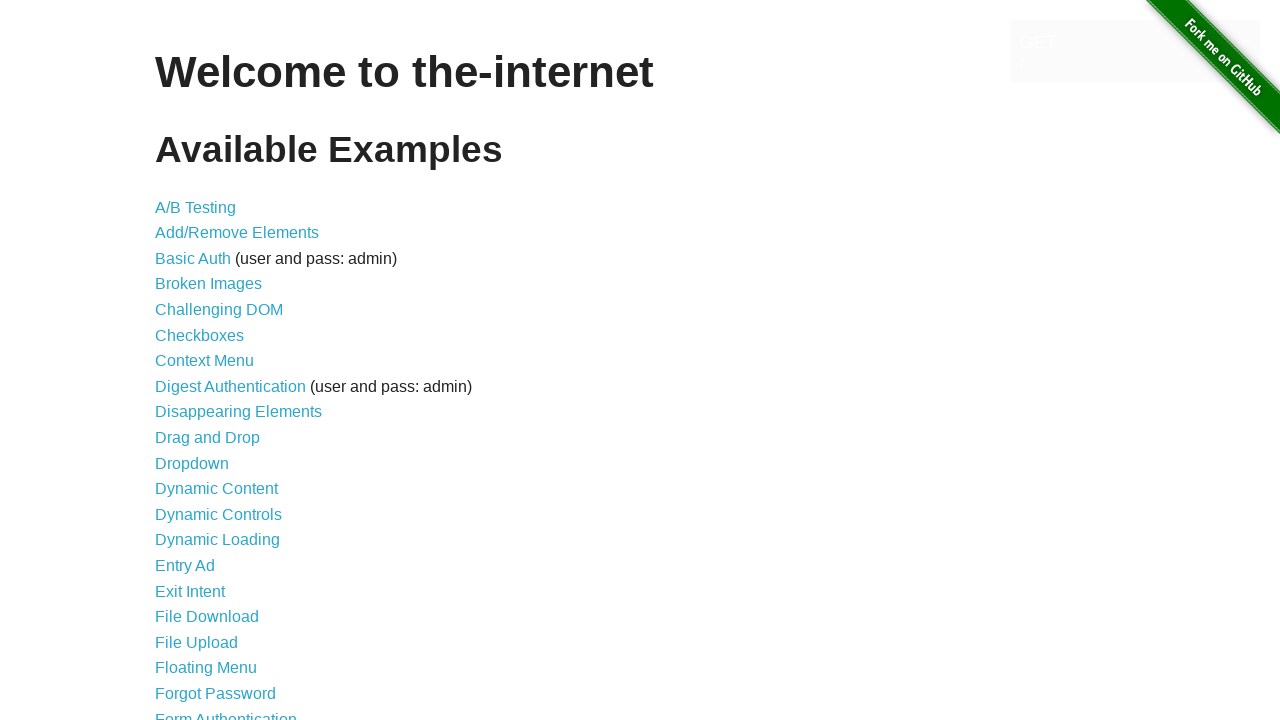

Displayed error Growl notification
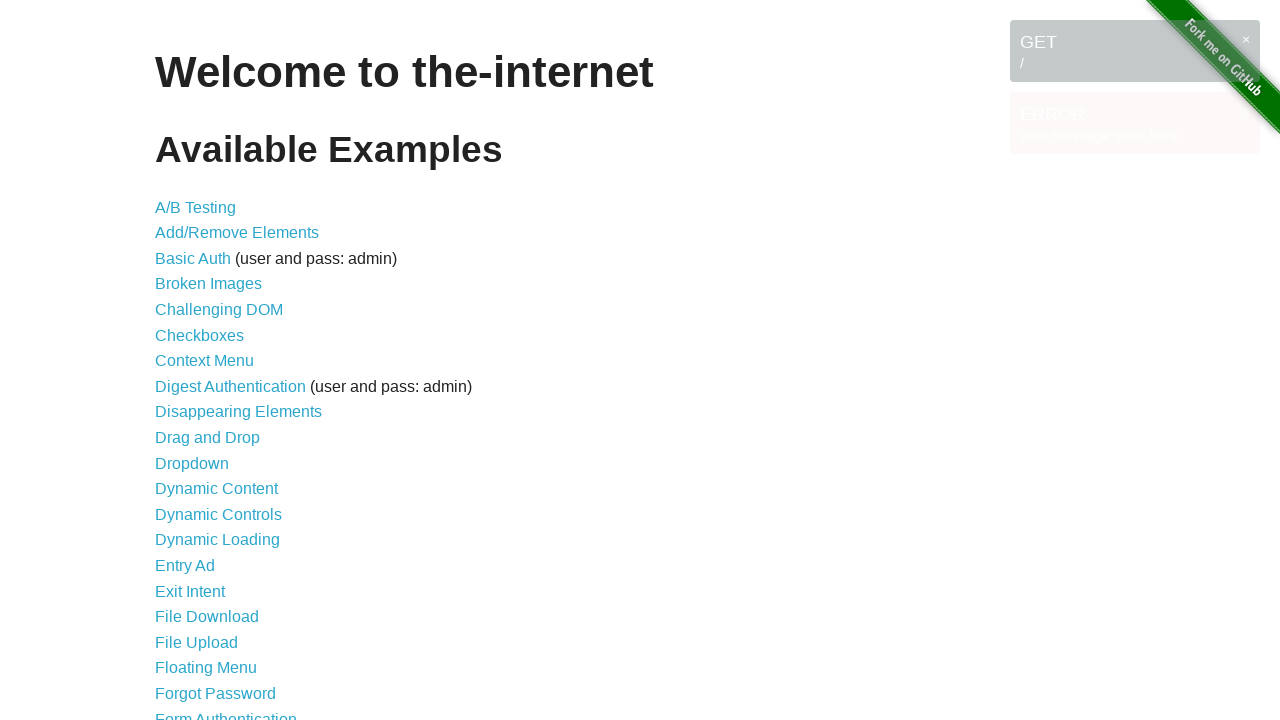

Displayed notice Growl notification
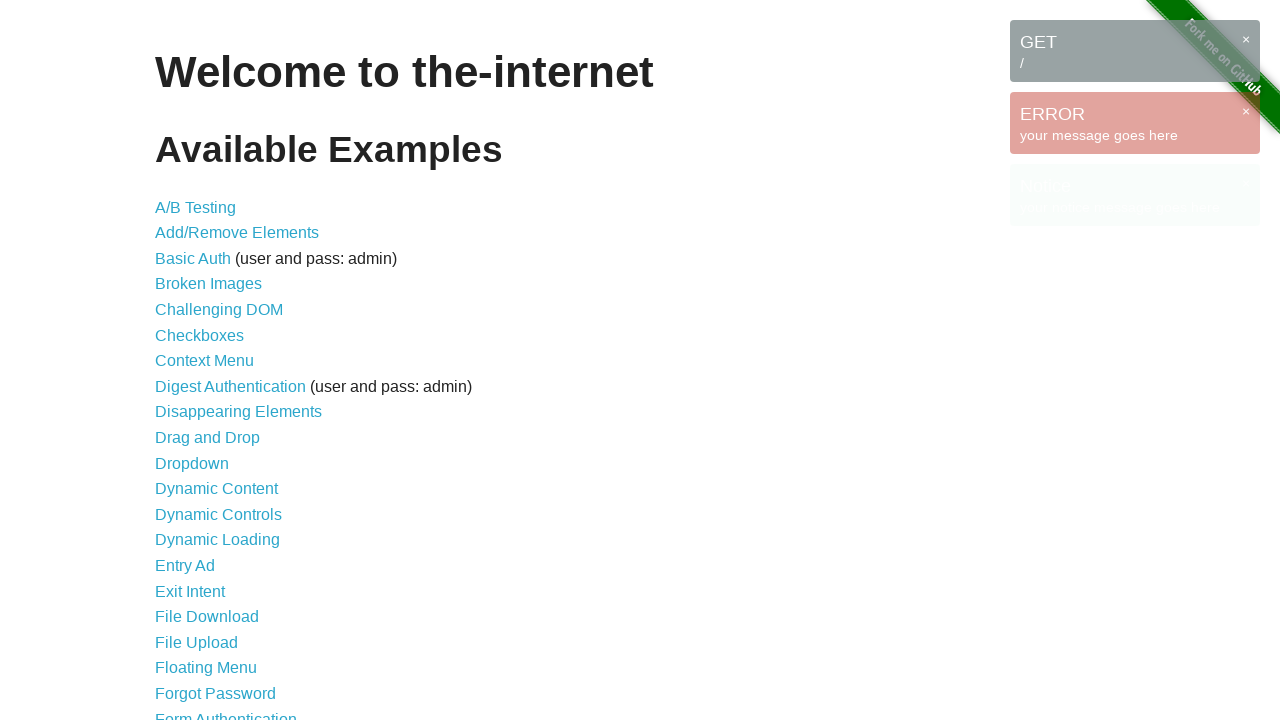

Displayed warning Growl notification
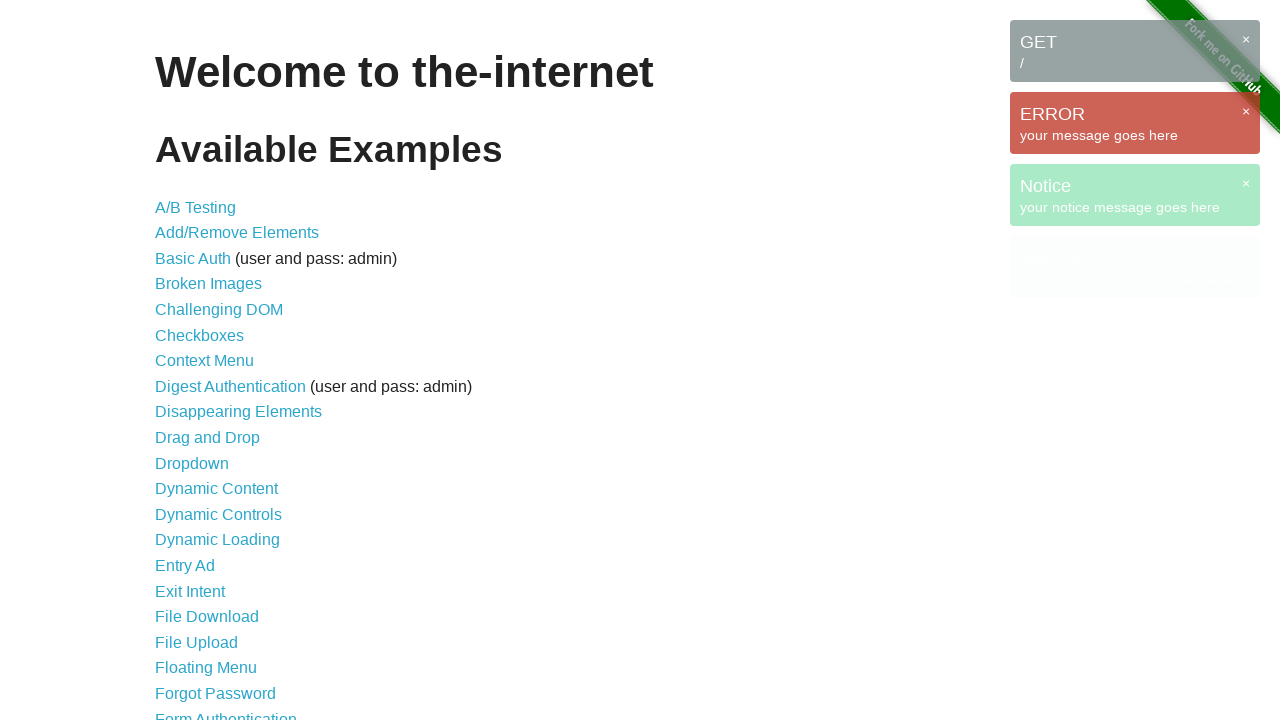

Growl notifications visible on the page
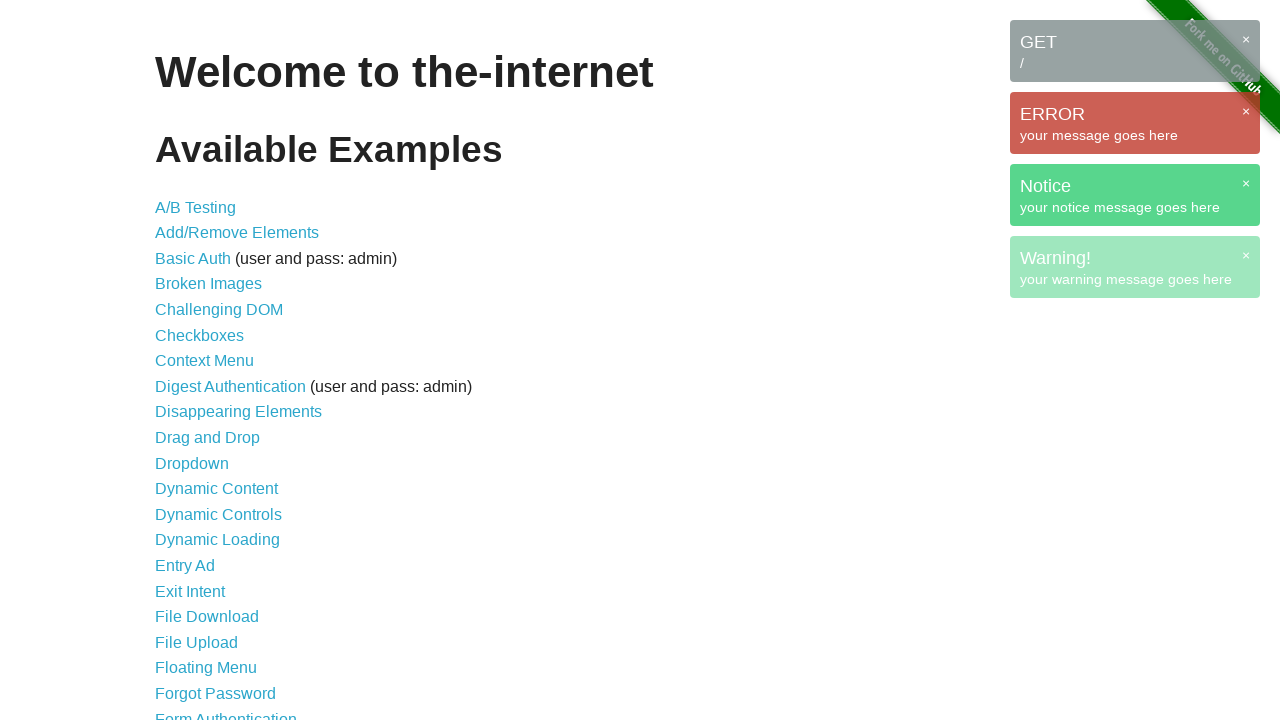

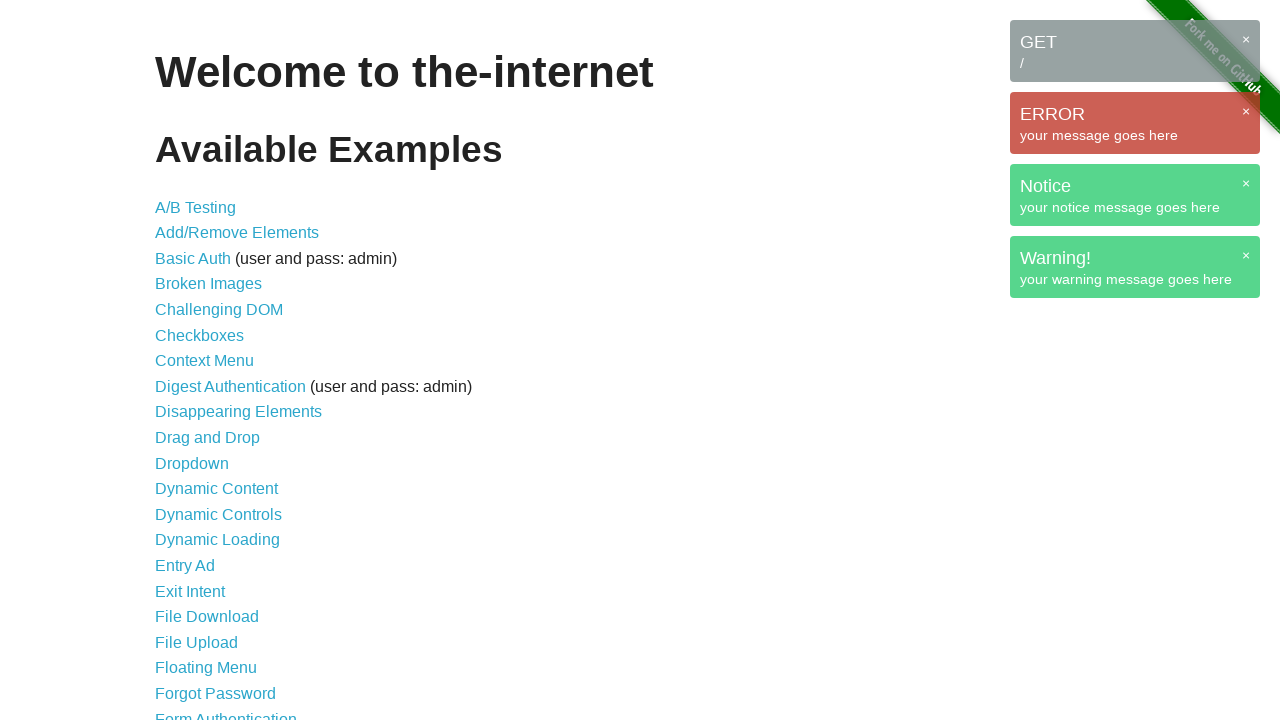